Tests that the contact form handles a name longer than 10 characters.

Starting URL: https://www.demoblaze.com/index.html

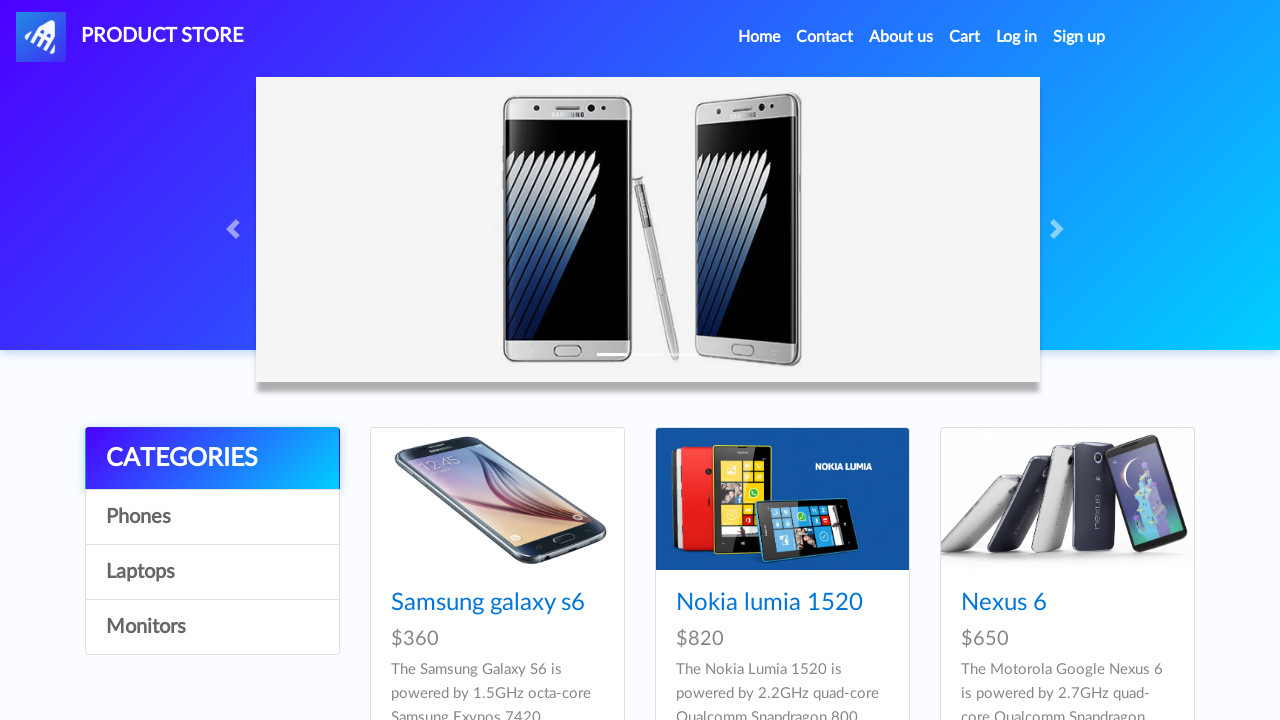

Clicked Contact button to open modal at (825, 37) on a[data-target='#exampleModal']
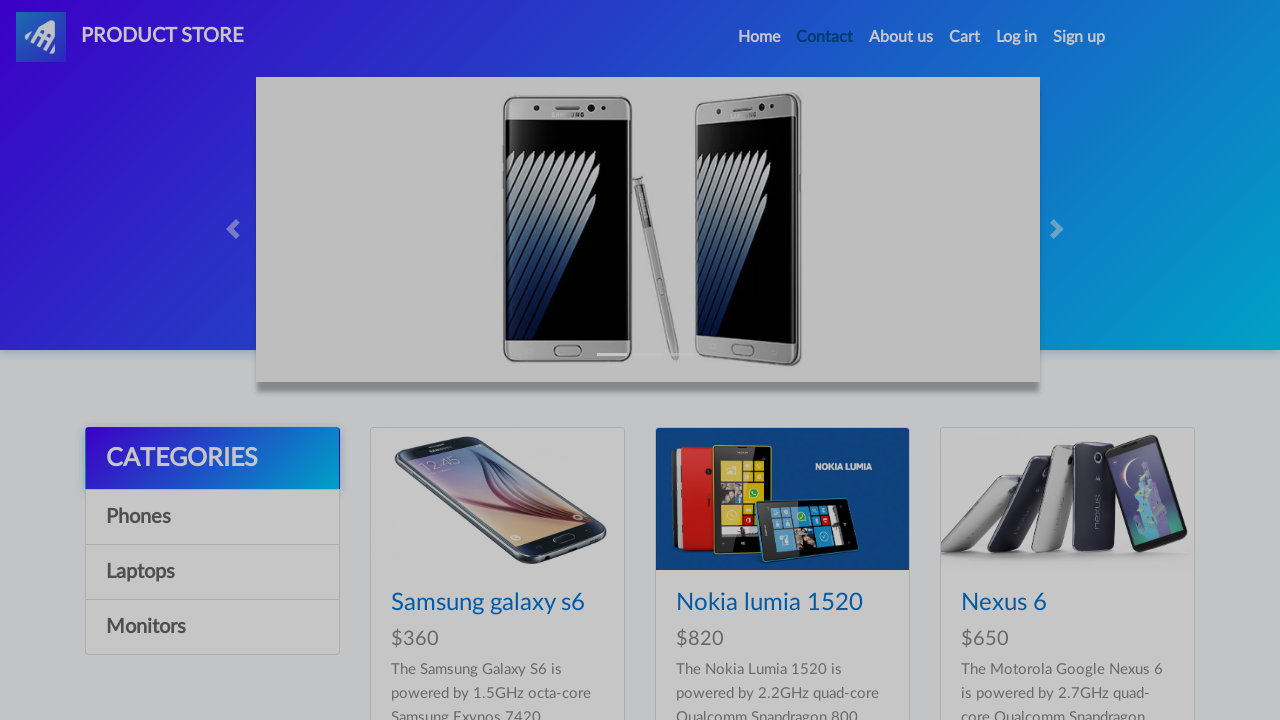

Contact modal appeared
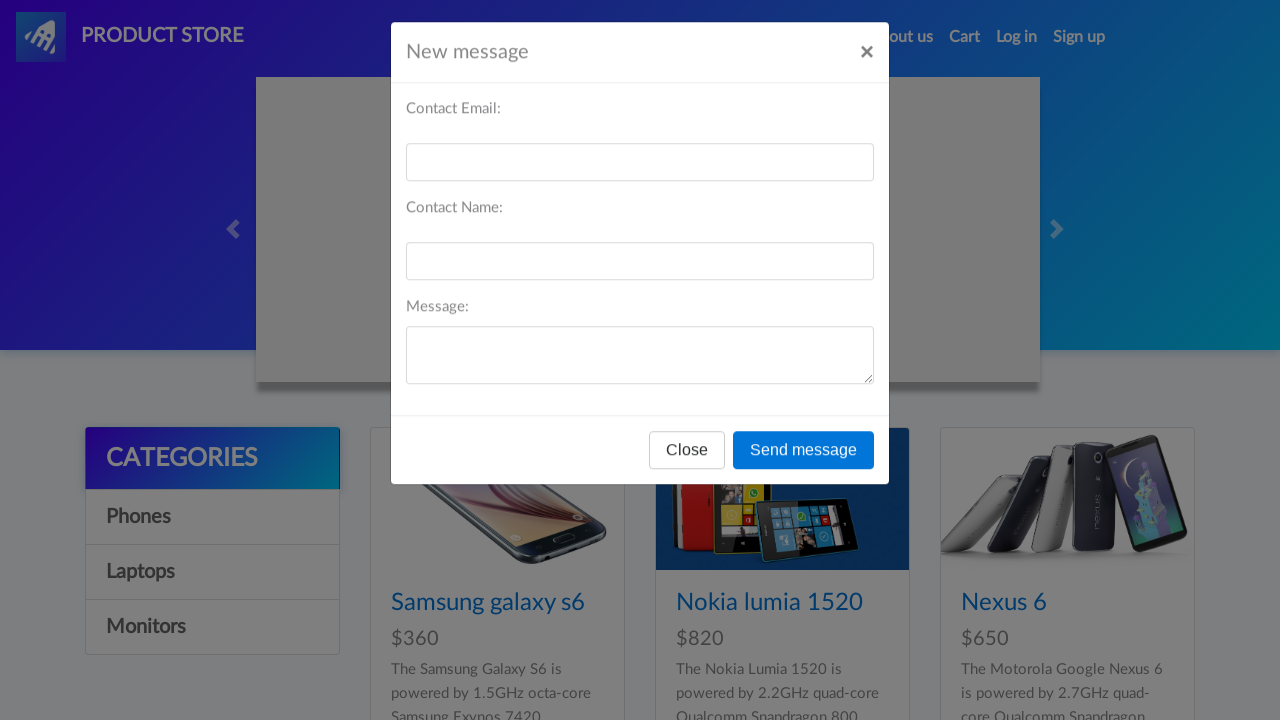

Filled email field with 'Jhon237@gmail.com' on #recipient-email
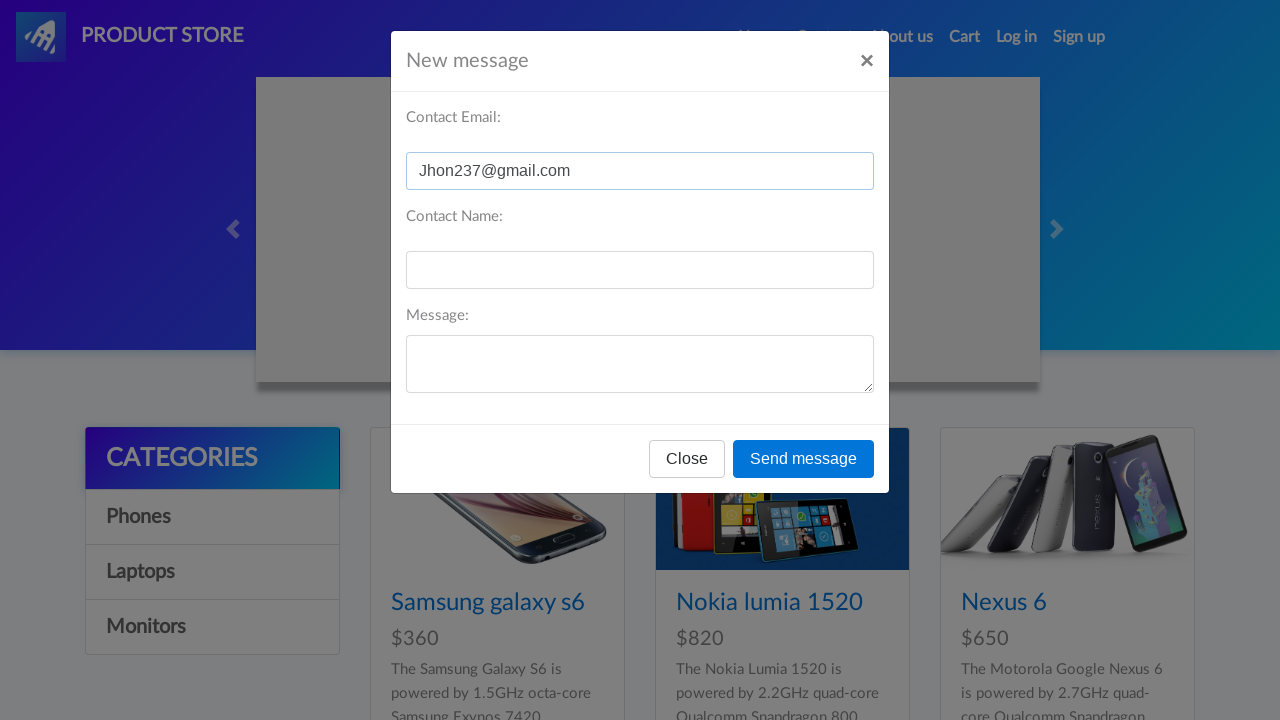

Filled name field with 'asdasdasdasd' (12 characters, exceeds 10 char limit) on #recipient-name
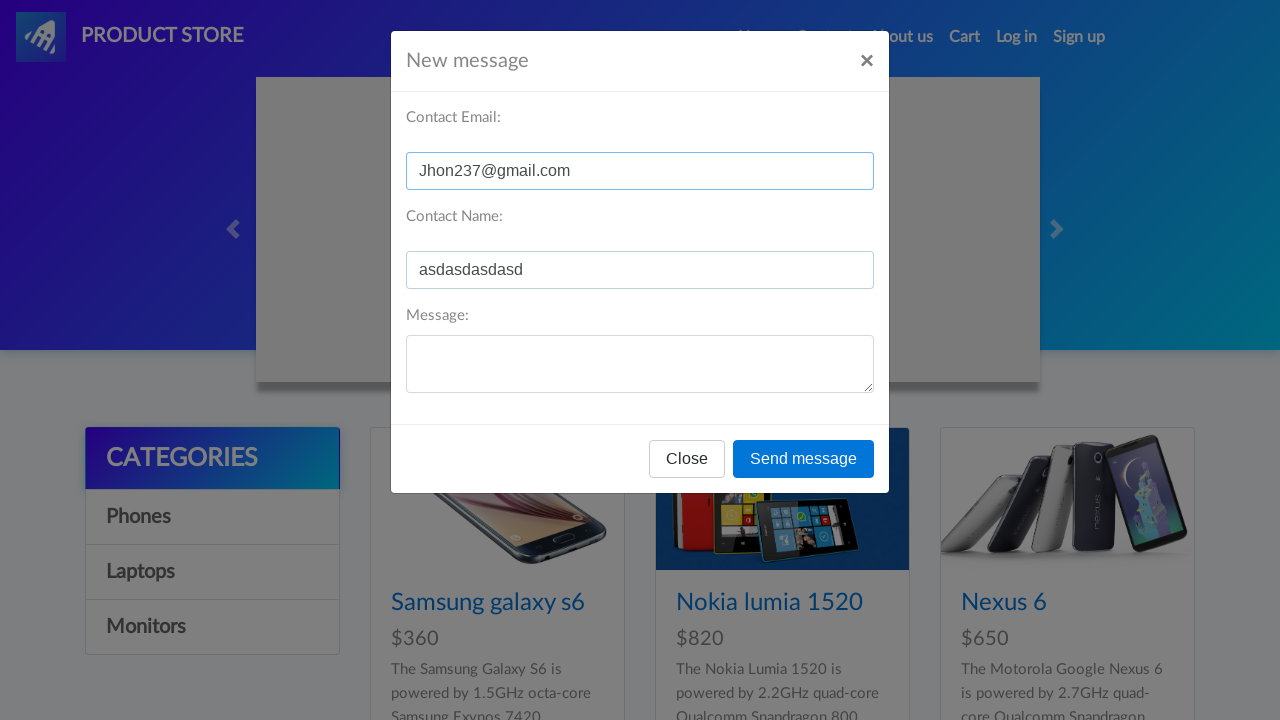

Filled message field with 'Hello everyone! \nYou have to many bugs' on #message-text
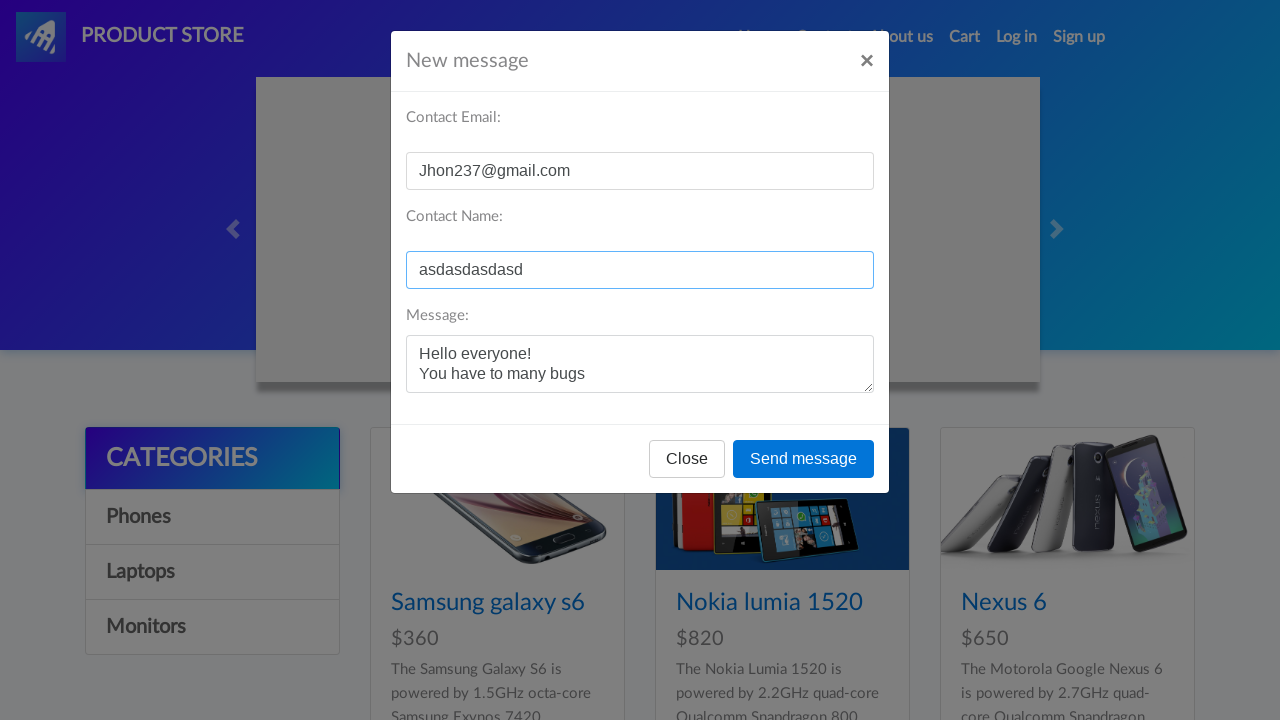

Clicked send message button at (804, 459) on button[onclick='send()']
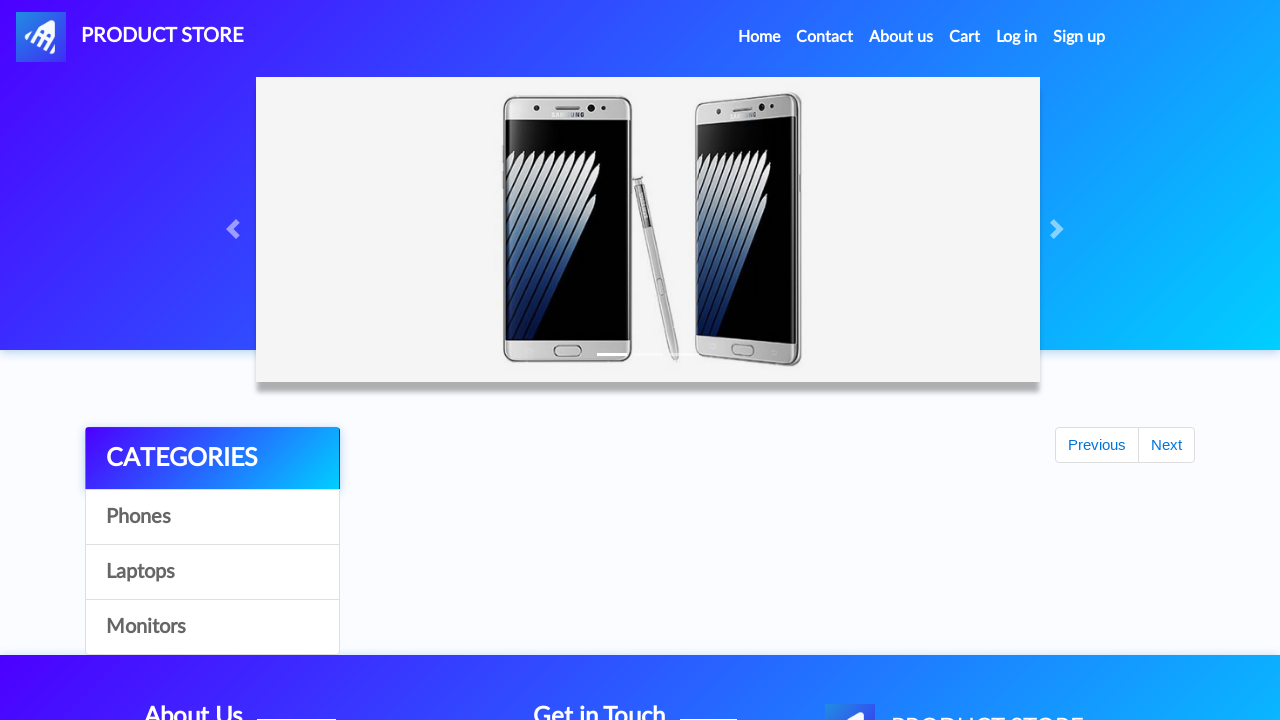

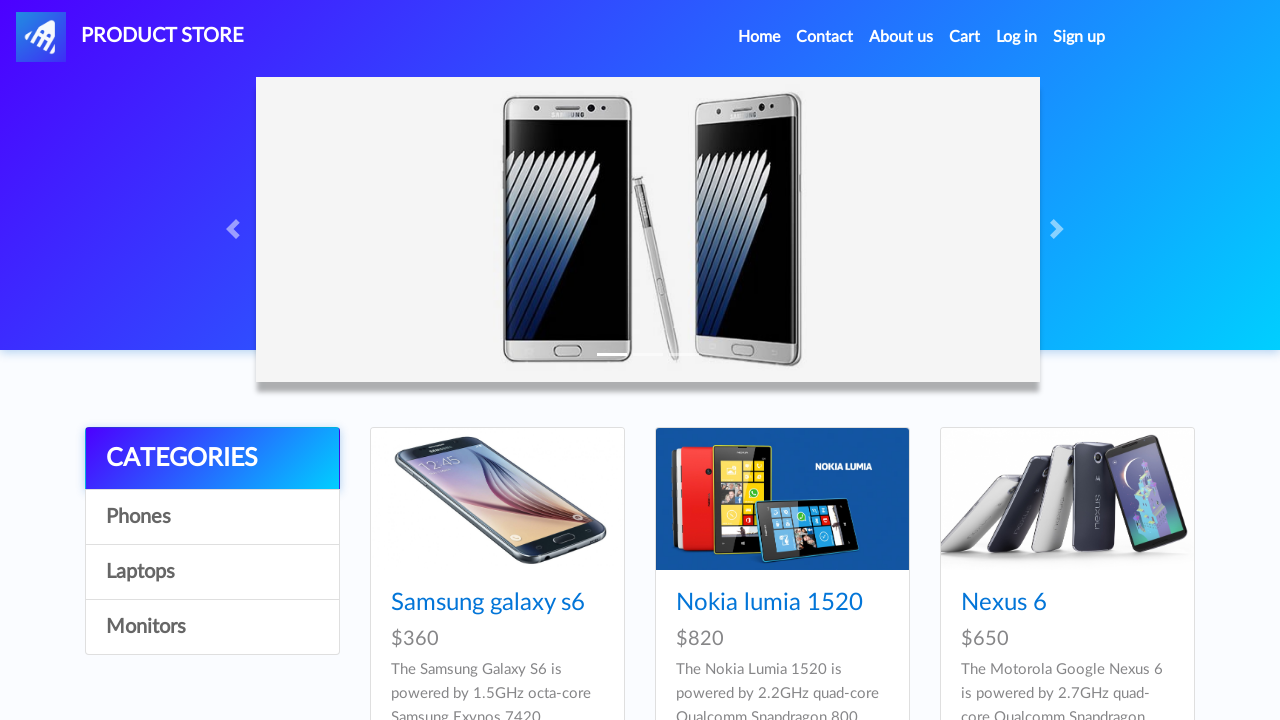